Tests window handling by clicking a link that opens a new tab, switching to the new tab, verifying its content, closing it, and asserting the original window's heading text.

Starting URL: https://the-internet.herokuapp.com/windows

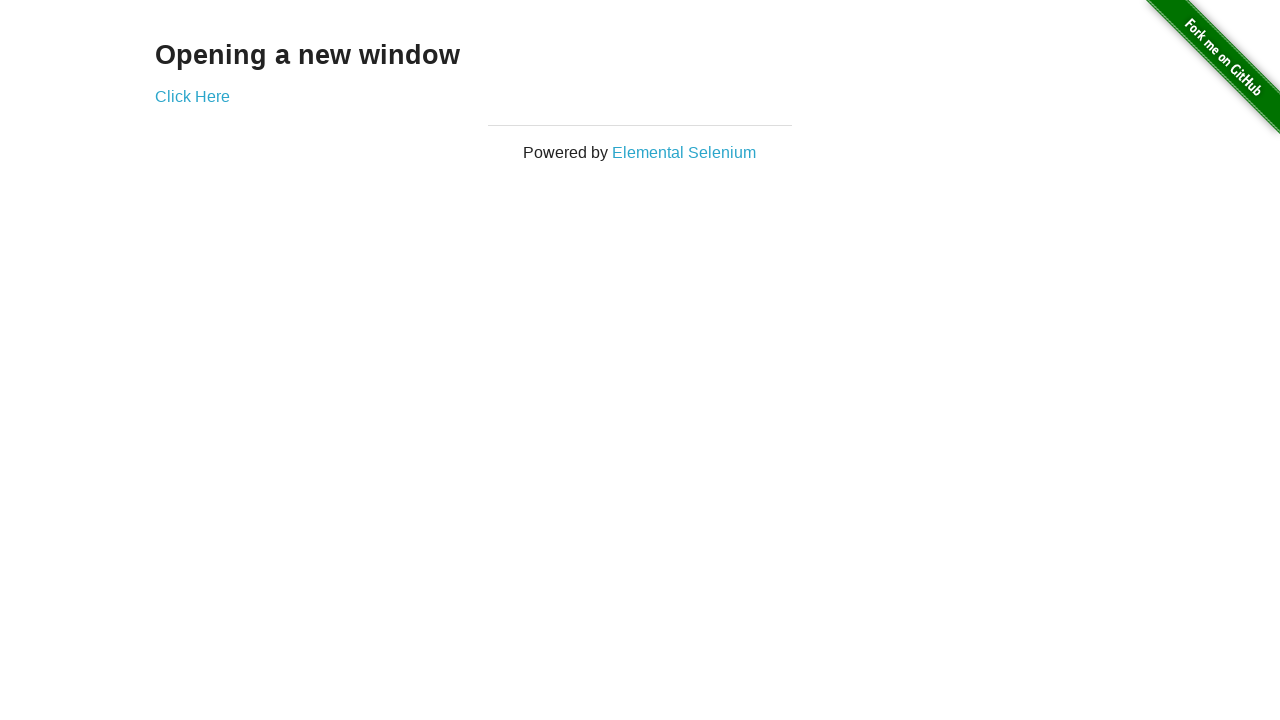

Clicked 'Click Here' link to open new window/tab at (192, 96) on text=Click Here
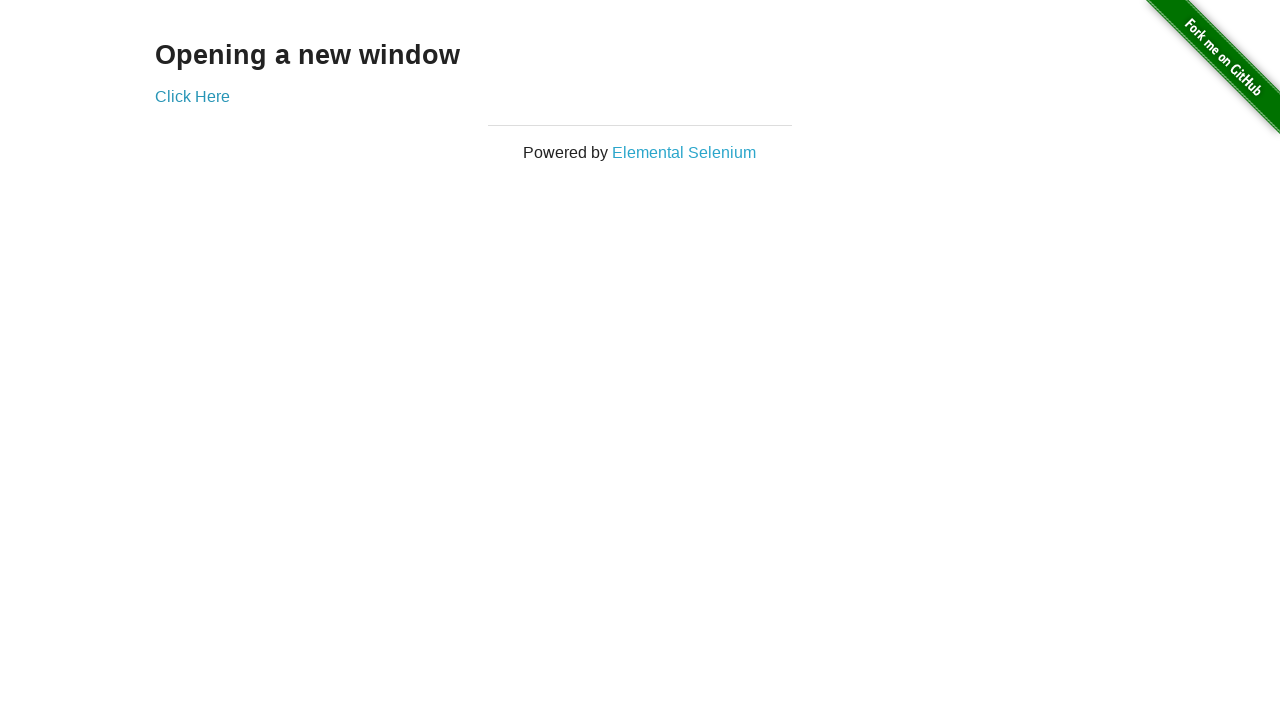

Captured new page/tab handle
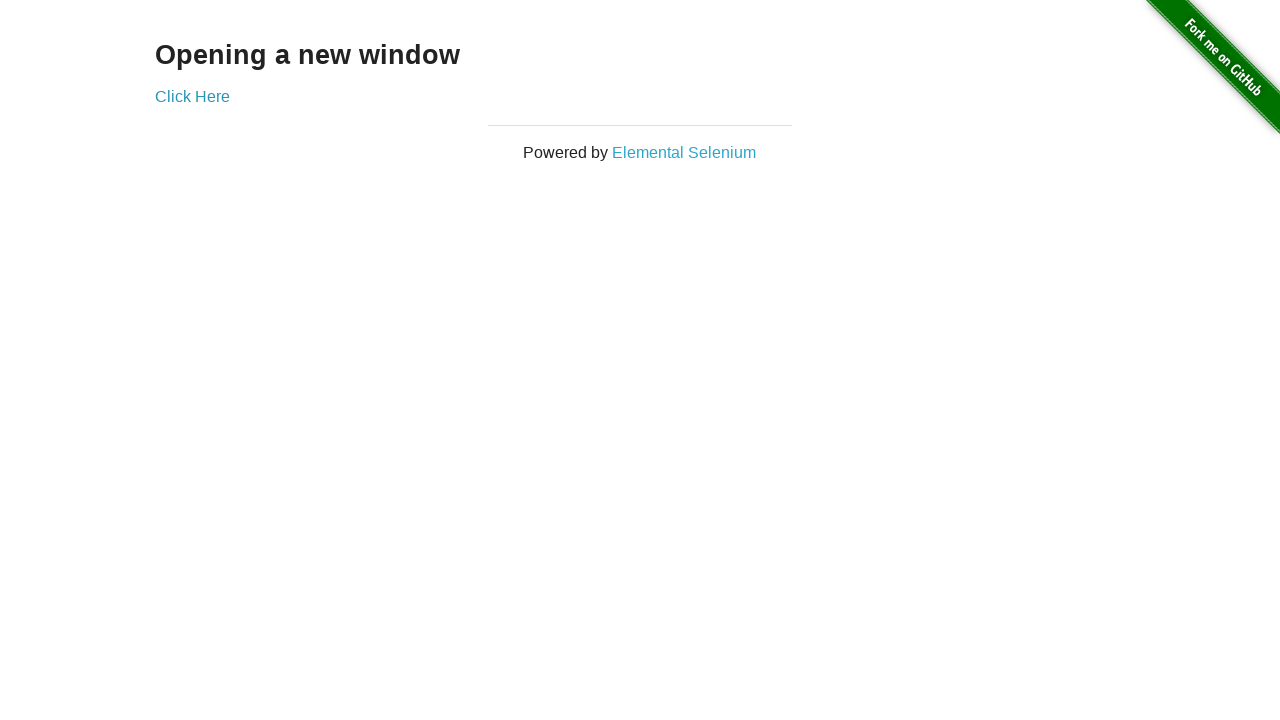

New page loaded successfully
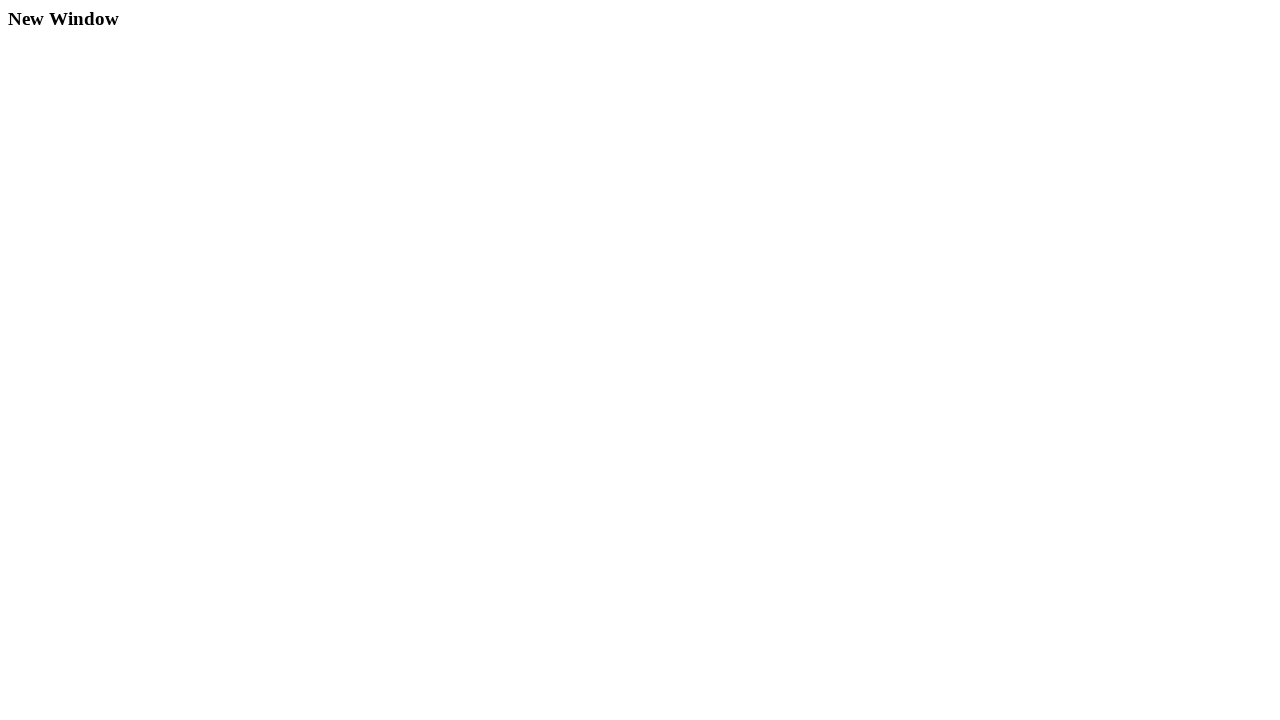

Retrieved h3 content from new page: 'New Window'
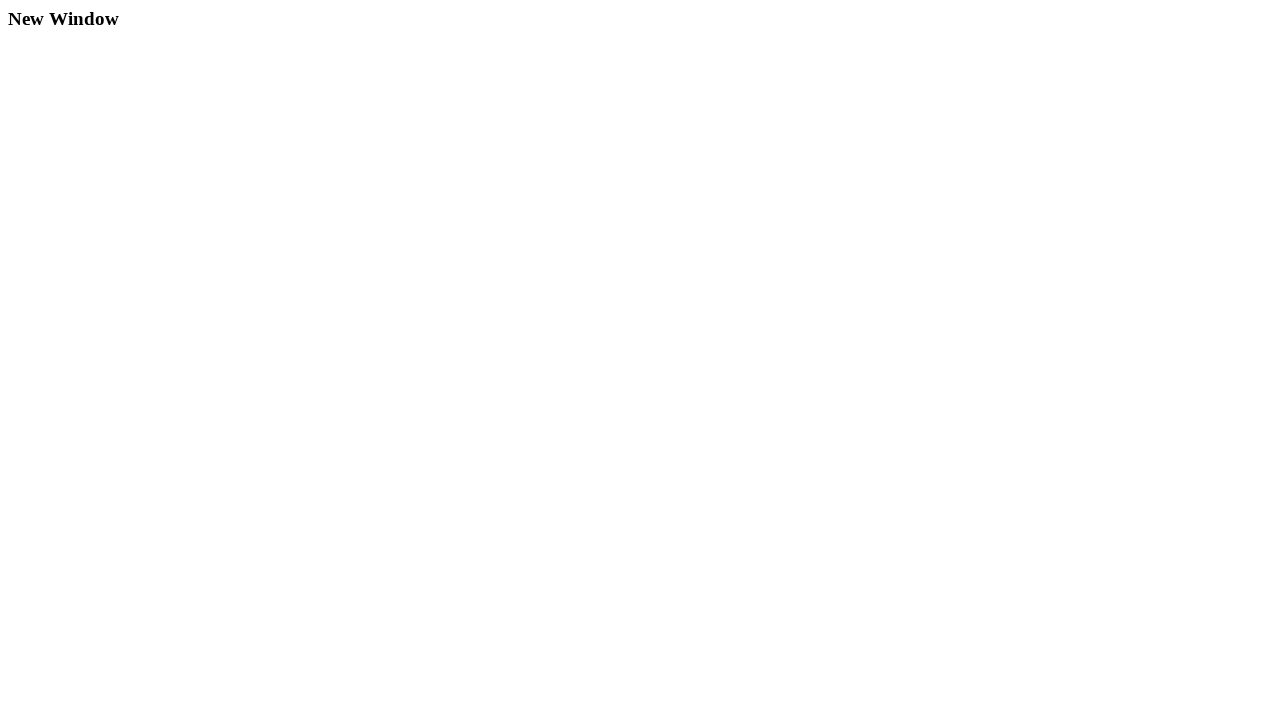

Printed new page h3 content to console
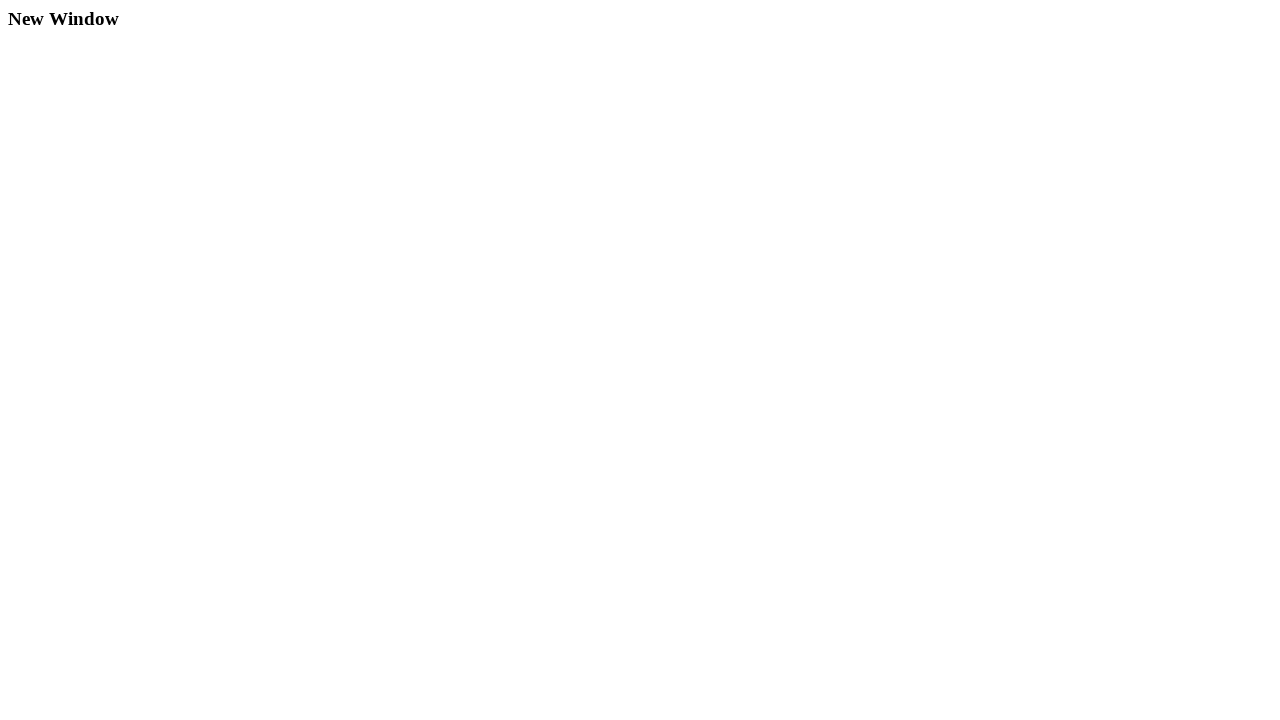

Closed the new tab/window
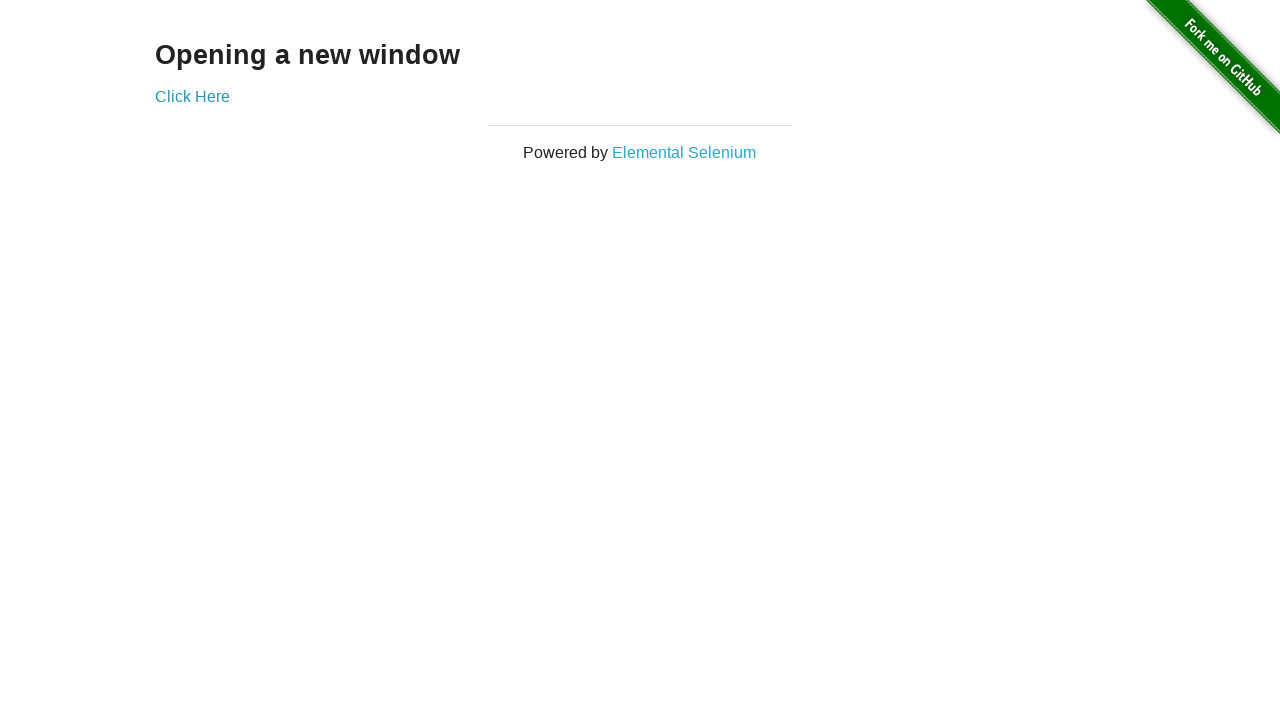

Verified parent window h3 text is 'Opening a new window'
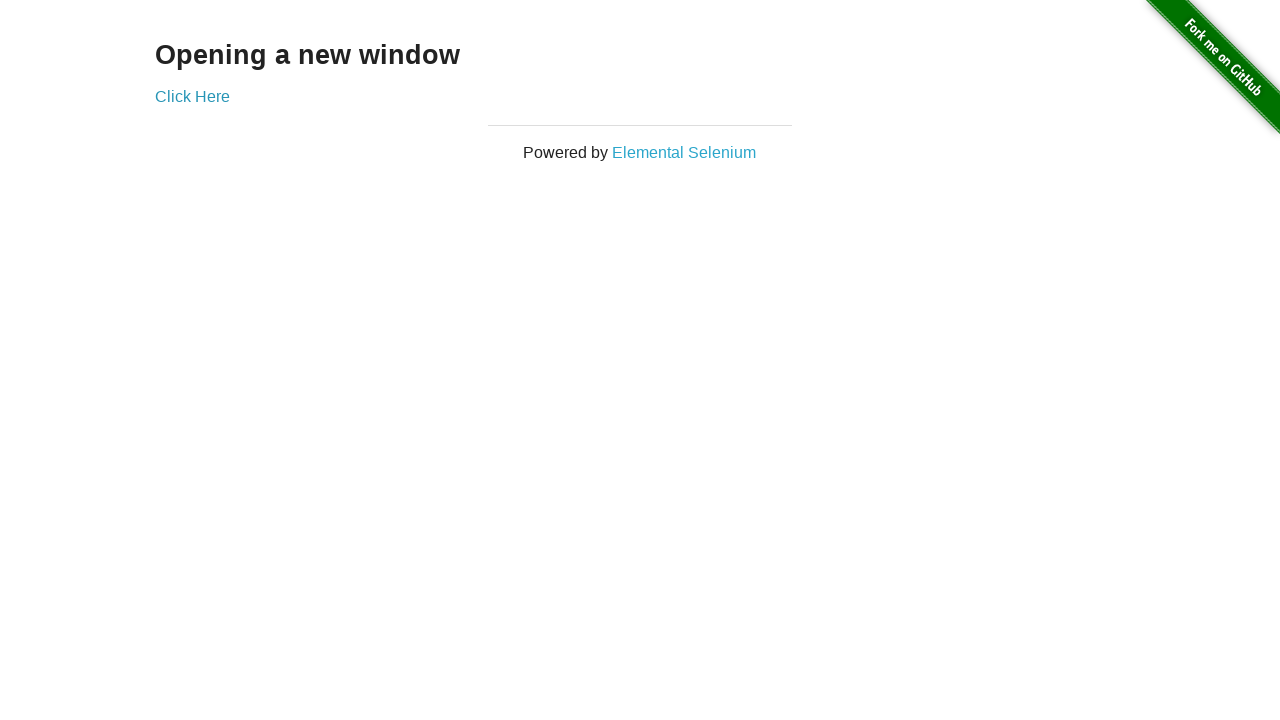

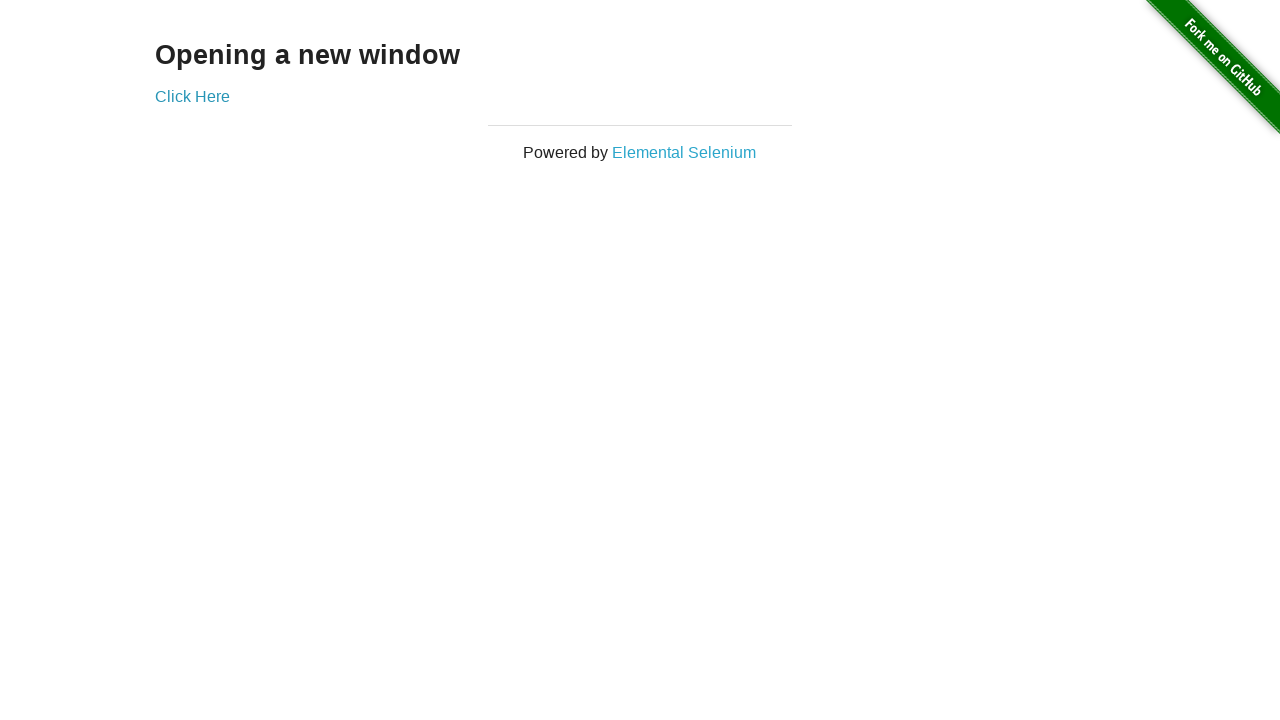